Tests calendar date picker functionality by clicking through the calendar navigation to select a specific year (2027) from the date picker component.

Starting URL: https://rahulshettyacademy.com/seleniumPractise/#/offers

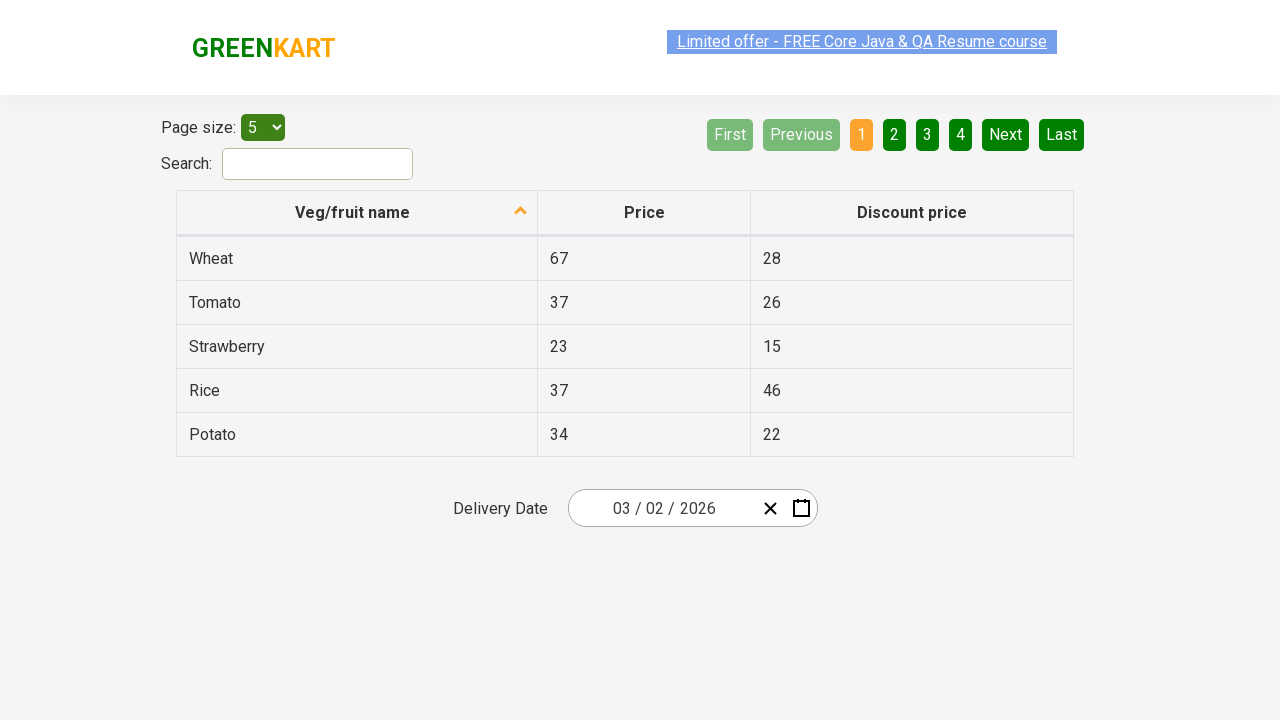

Clicked date picker input group to open calendar at (662, 508) on .react-date-picker__inputGroup
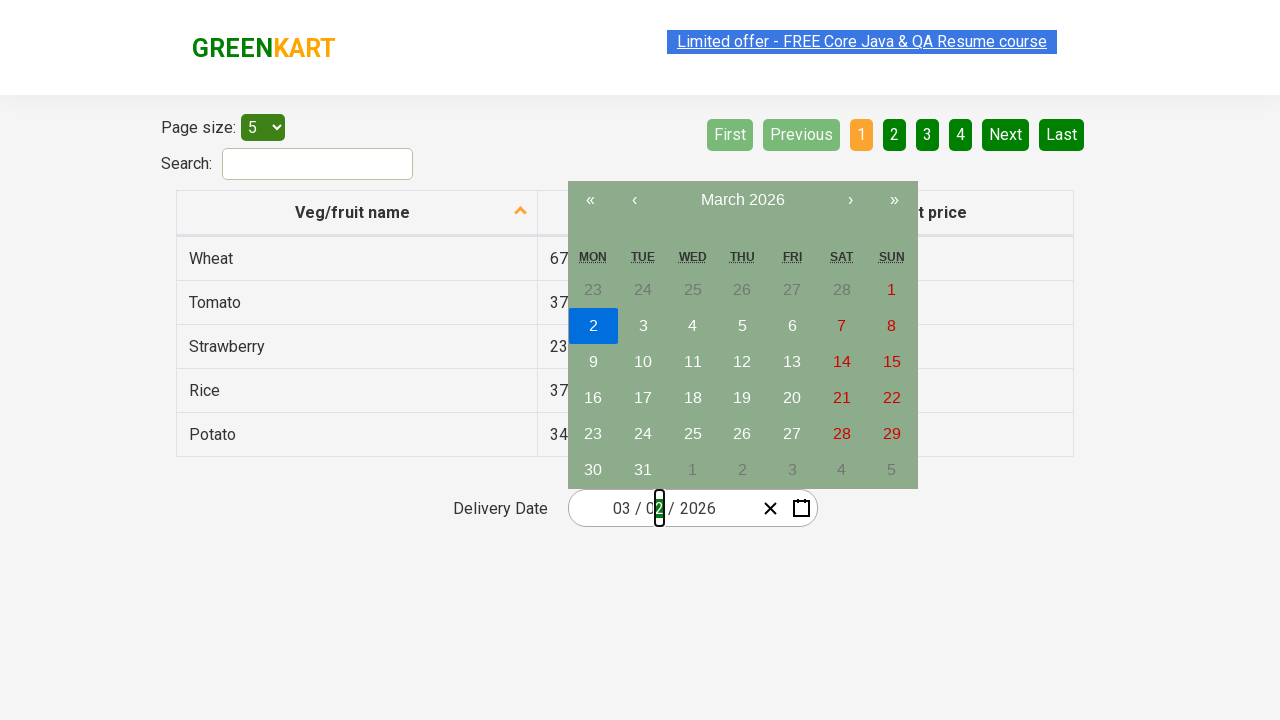

Clicked navigation label to navigate to month view at (742, 200) on .react-calendar__navigation__label
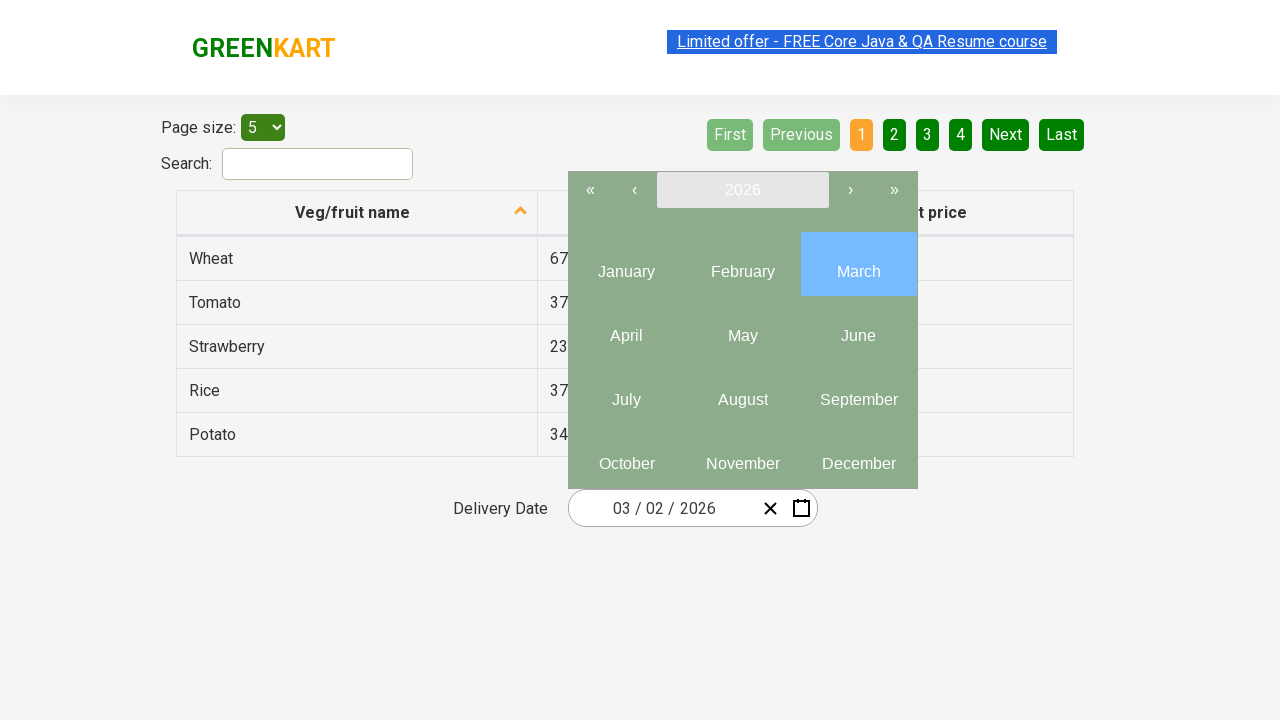

Clicked navigation label again to navigate to year view at (742, 190) on .react-calendar__navigation__label
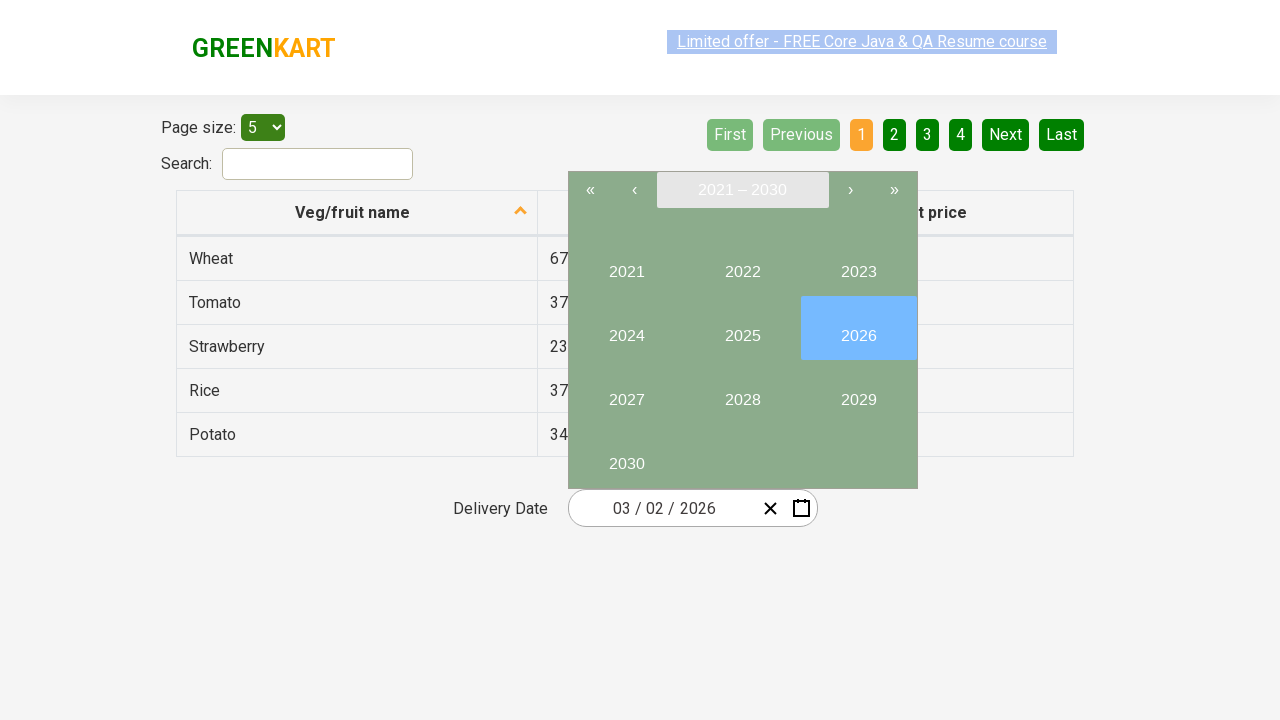

Selected year 2027 from calendar at (626, 392) on button:has-text('2027')
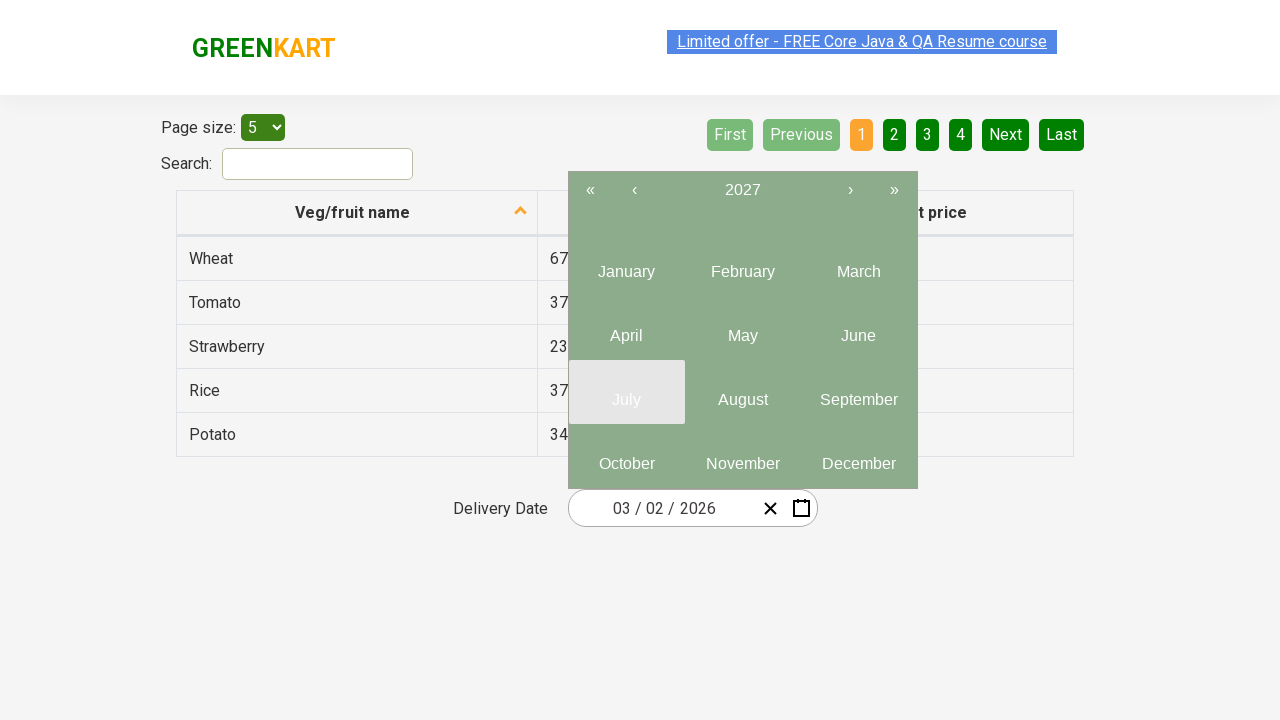

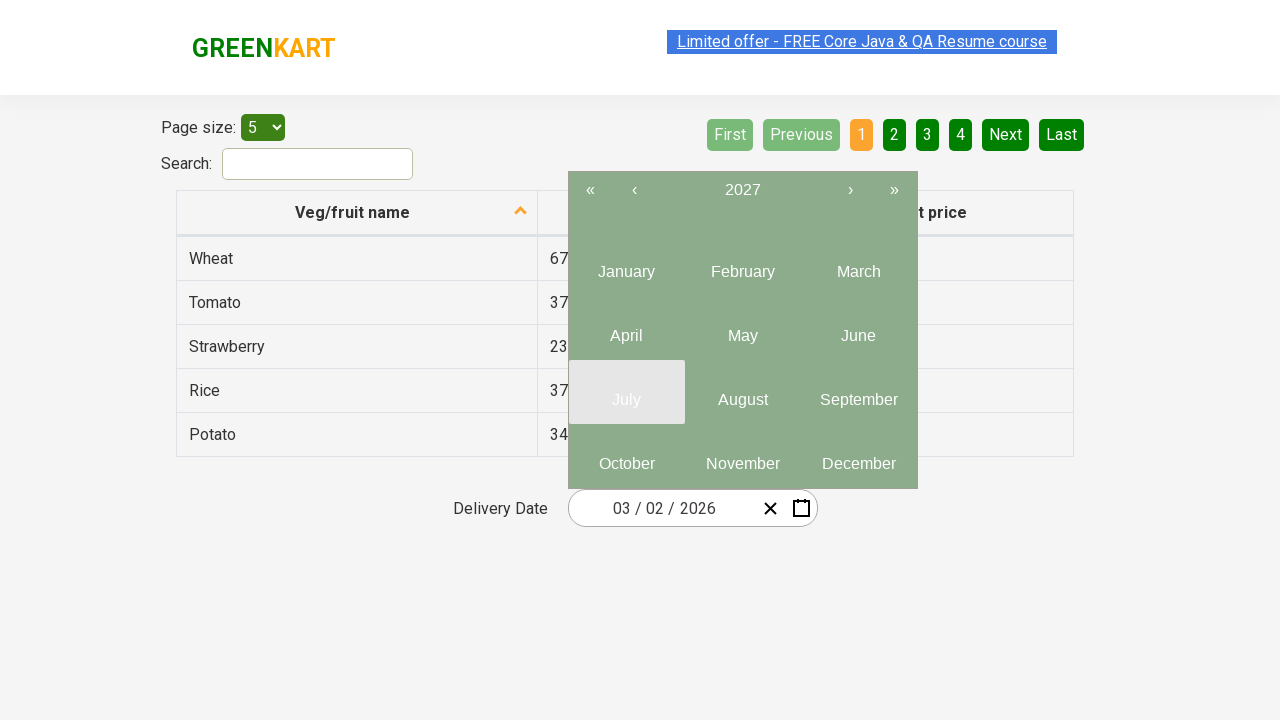